Tests a registration form by filling in first name, last name, and email fields, then submitting the form and verifying the success message.

Starting URL: http://suninjuly.github.io/registration1.html

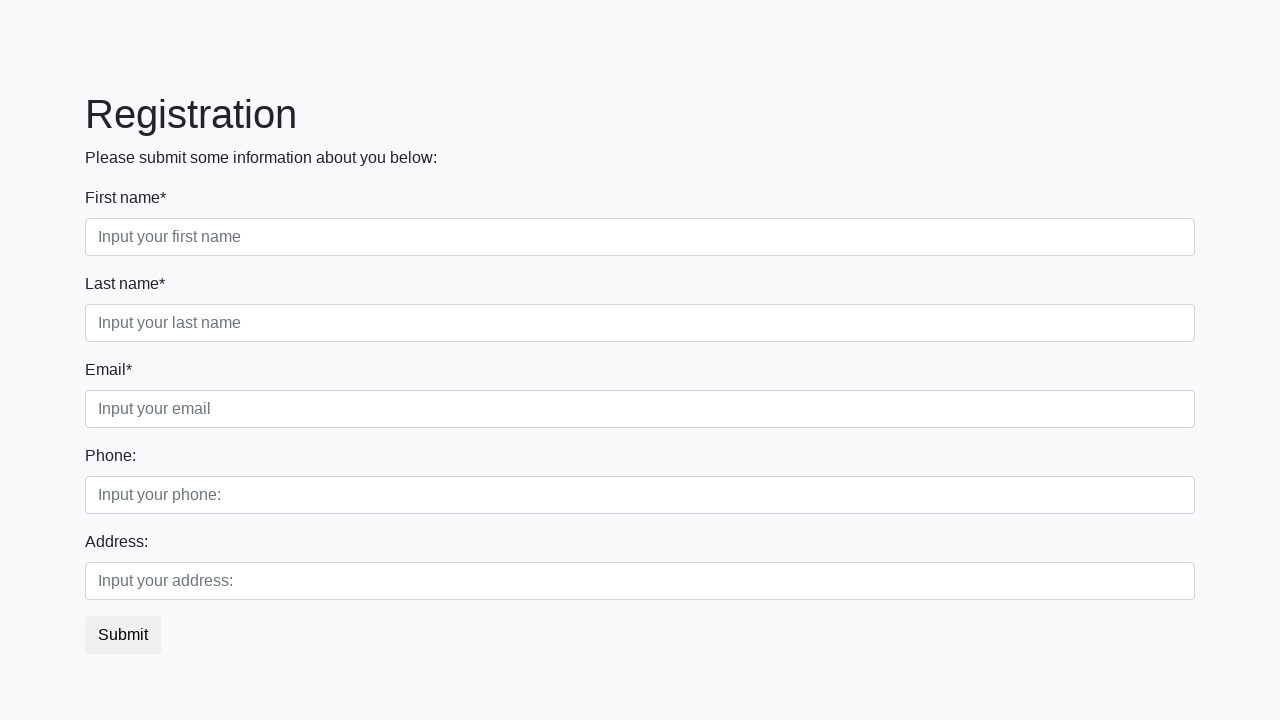

Filled first name field with 'Ivan' on .first_block .first_class input
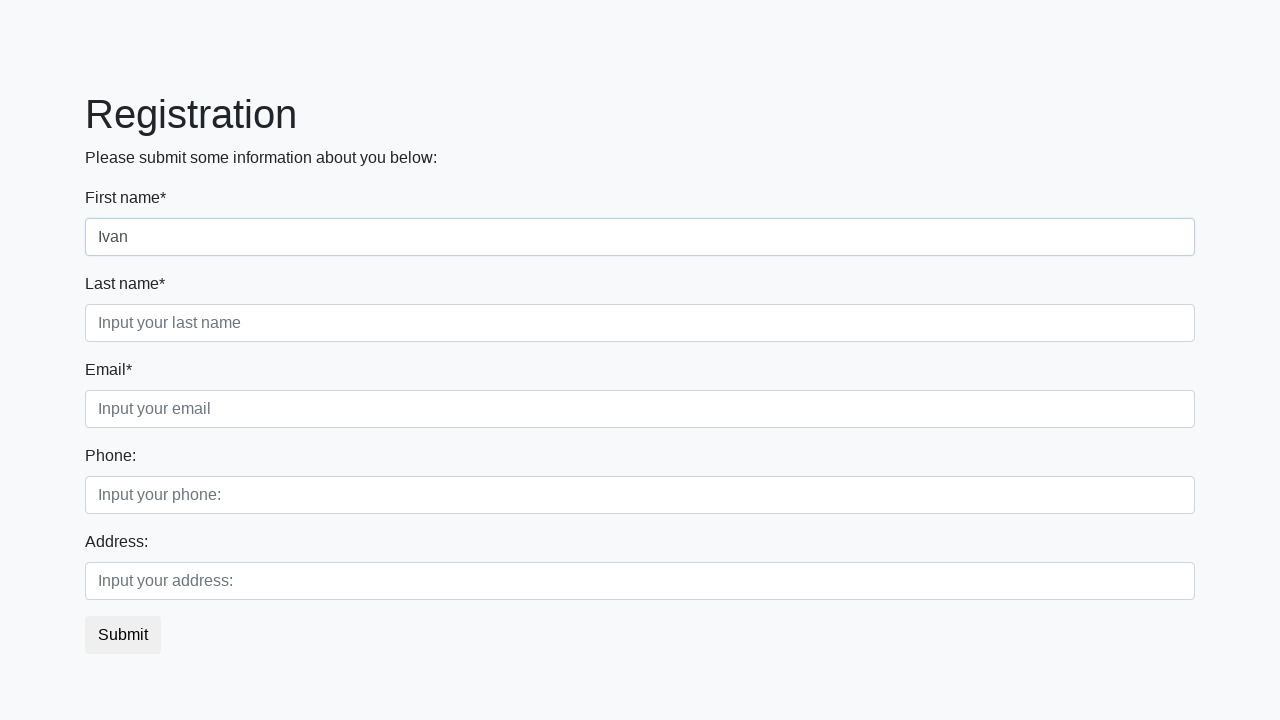

Filled last name field with 'Petrov' on .first_block .second_class input
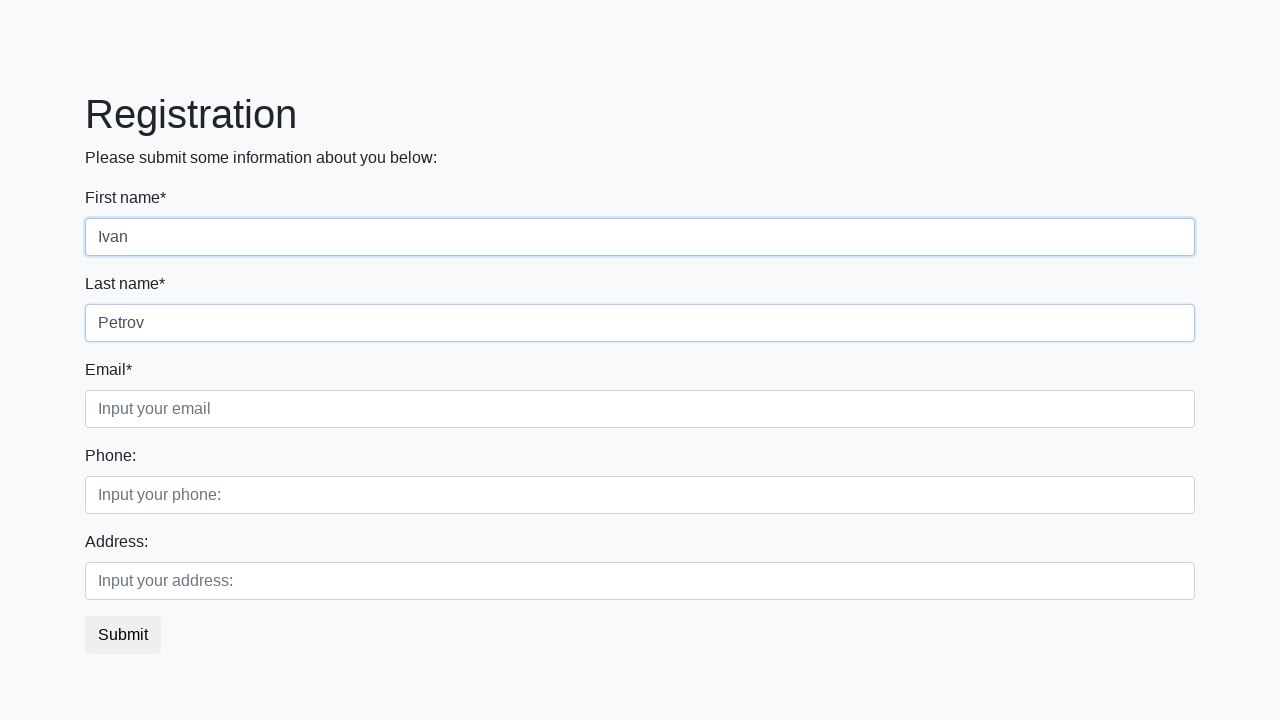

Filled email field with 'qwe@gmail.com' on .first_block .third_class input
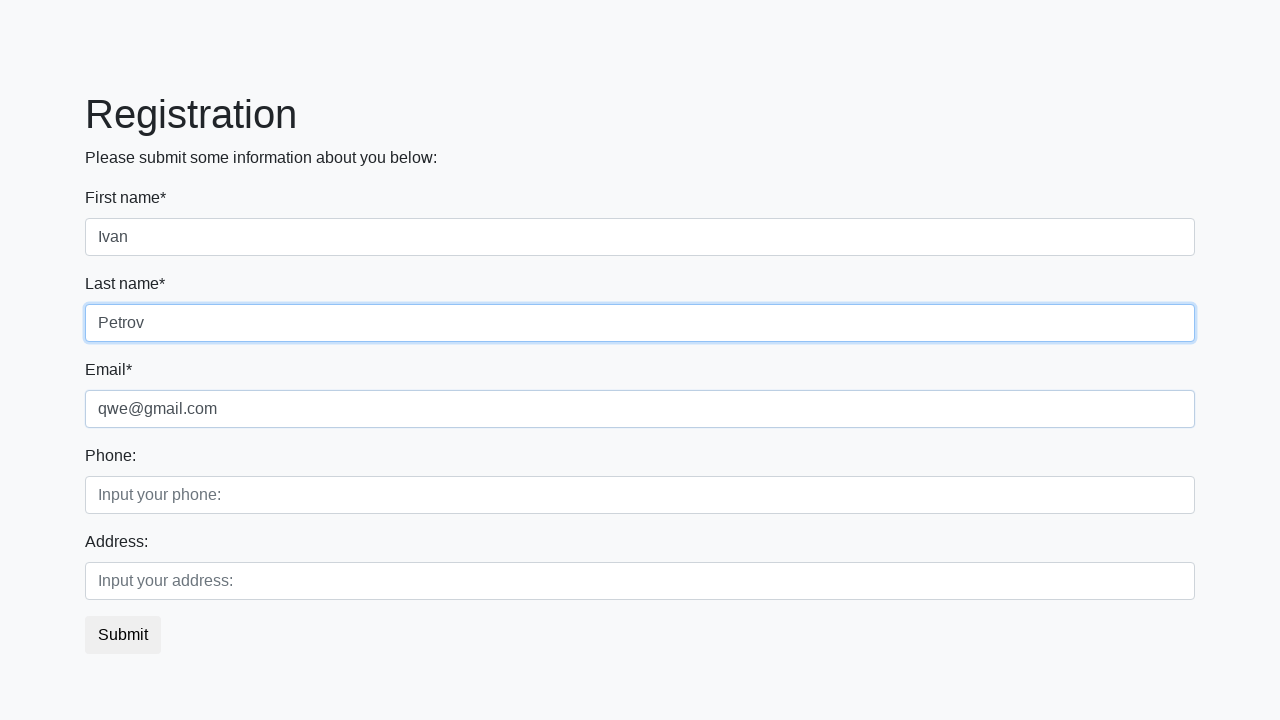

Clicked Submit button at (123, 635) on xpath=//button[contains(text(),'Submit')]
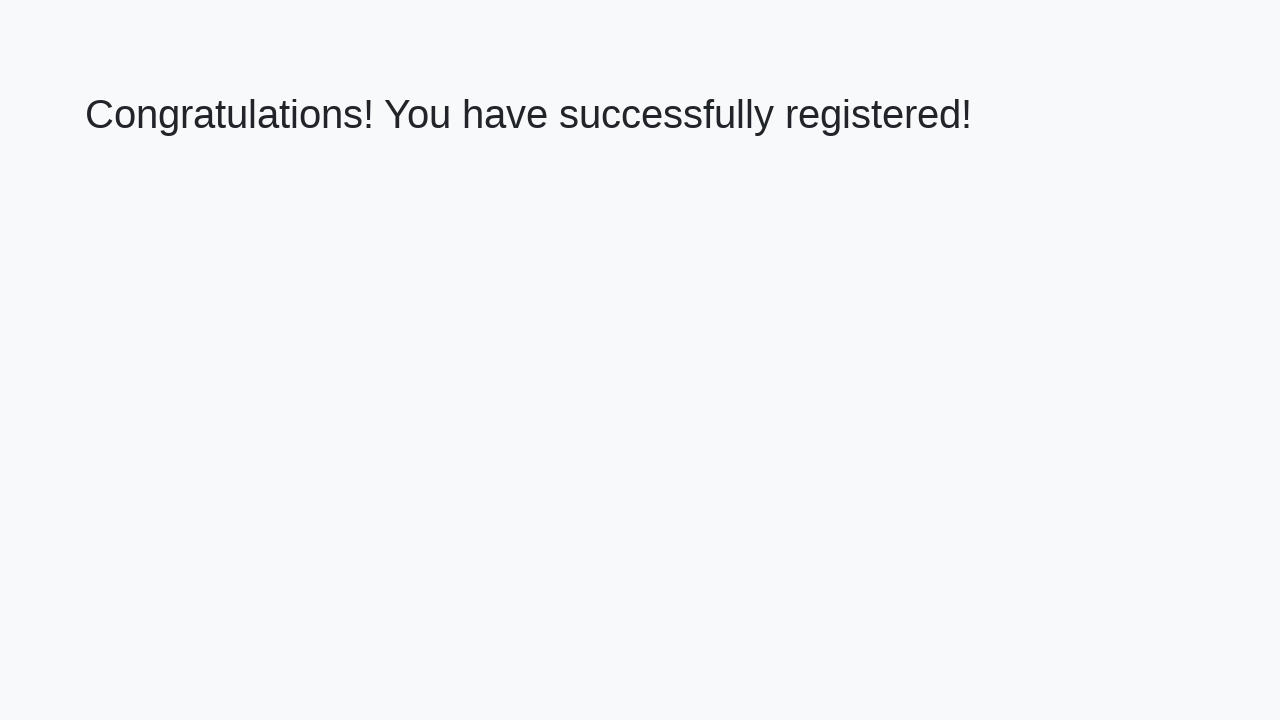

Success message (h1) appeared on the page
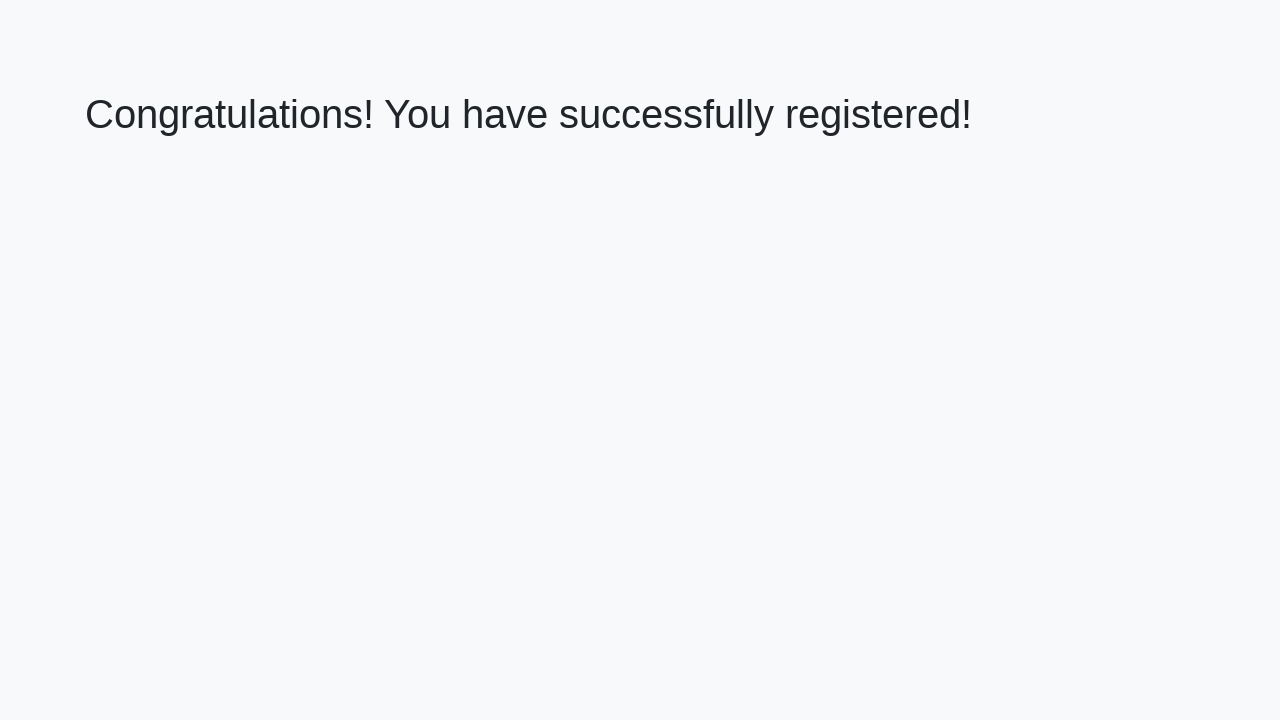

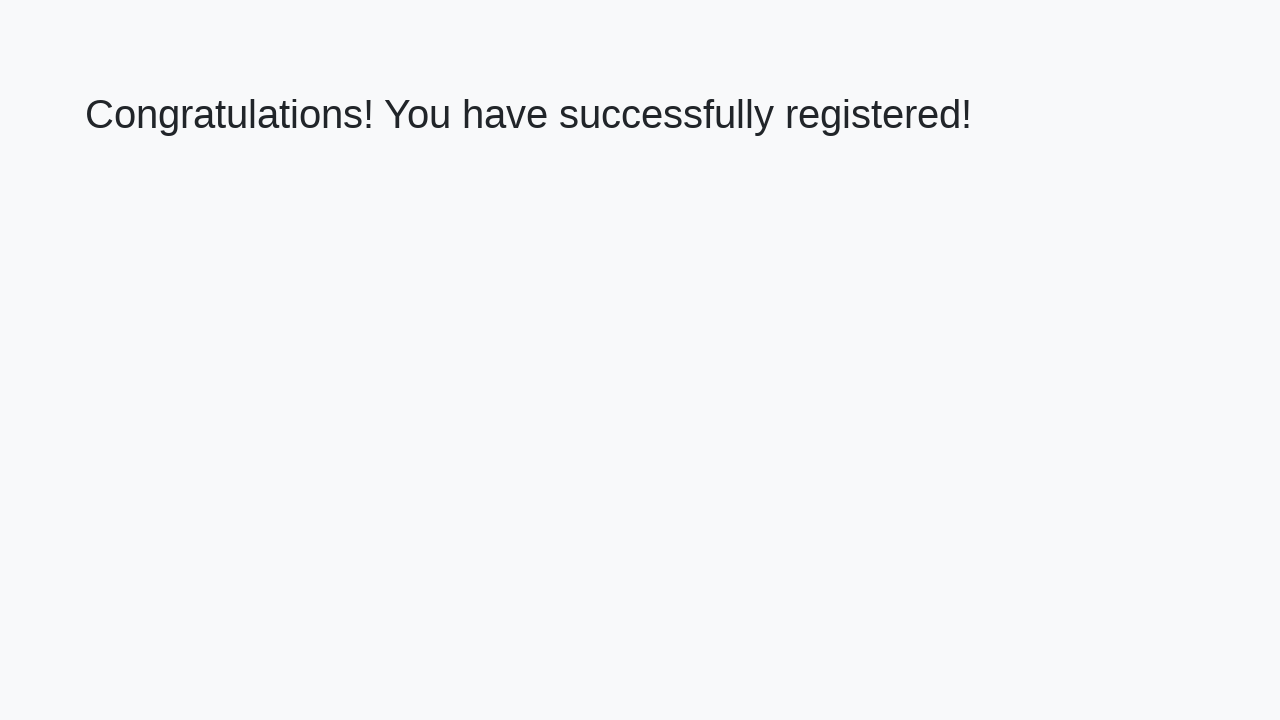